Tests jQuery dropdown/combo tree functionality by clicking on the input field to open the dropdown and selecting specific choices from the tree options

Starting URL: https://www.jqueryscript.net/demo/Drop-Down-Combo-Tree/

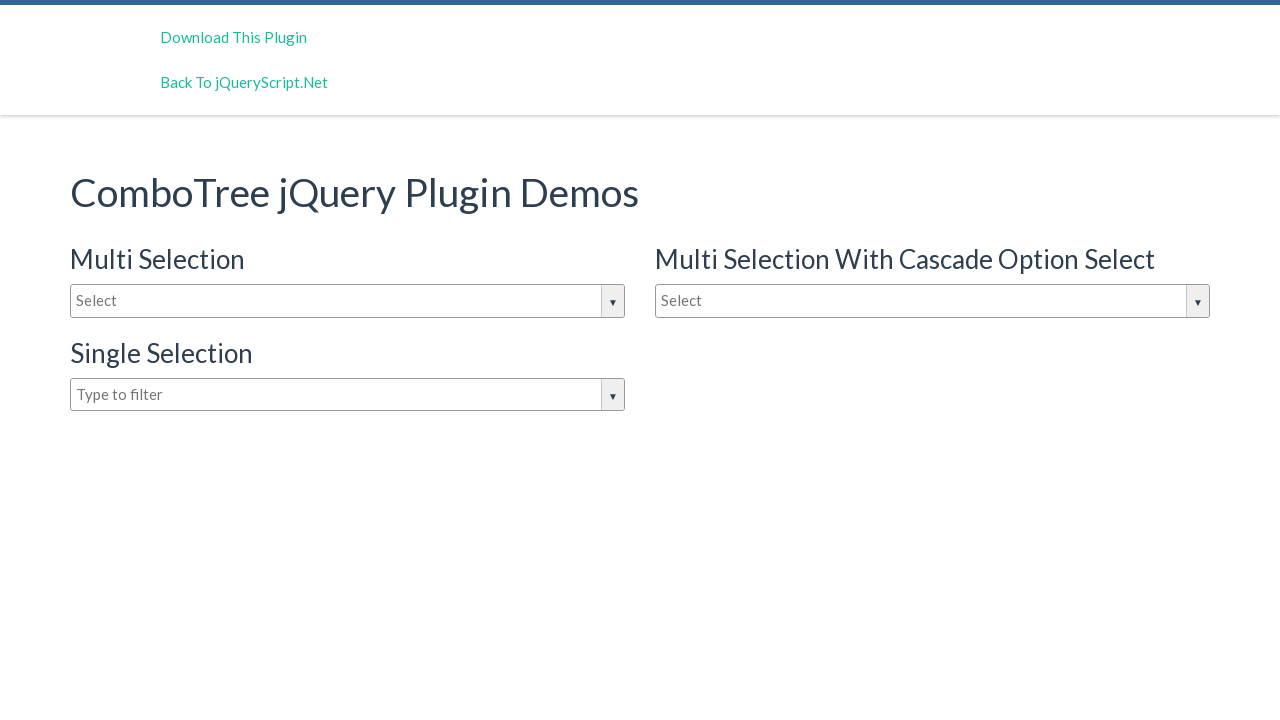

Clicked on the dropdown input field to open the combo tree at (348, 301) on input#justAnInputBox
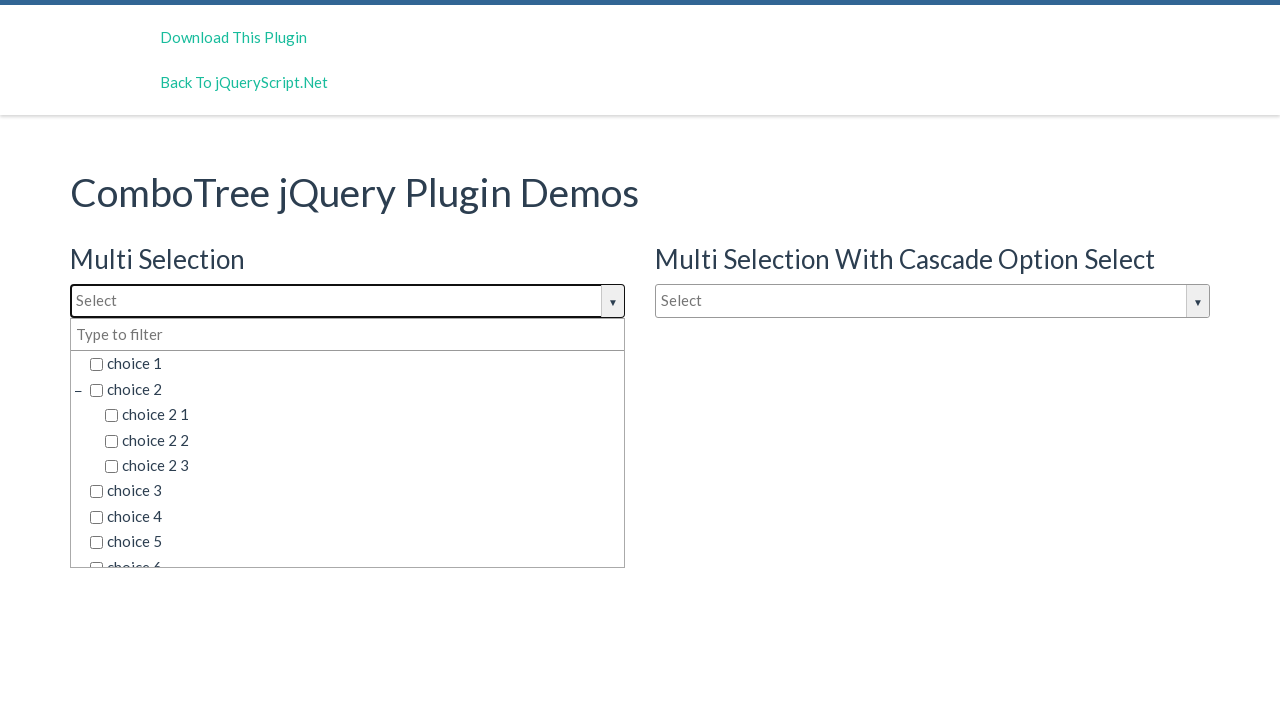

Dropdown options appeared and loaded
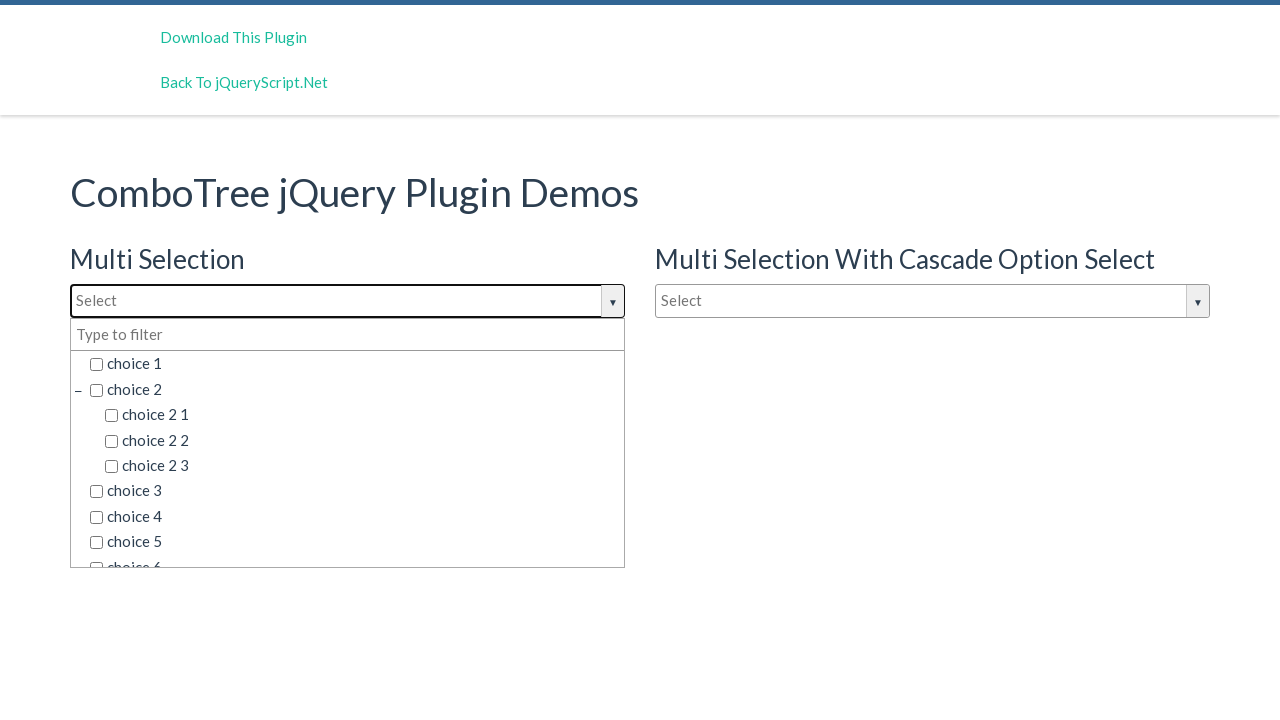

Selected 'choice 1' from the dropdown tree at (348, 364) on ul li.ComboTreeItemChlid:has-text('choice 1')
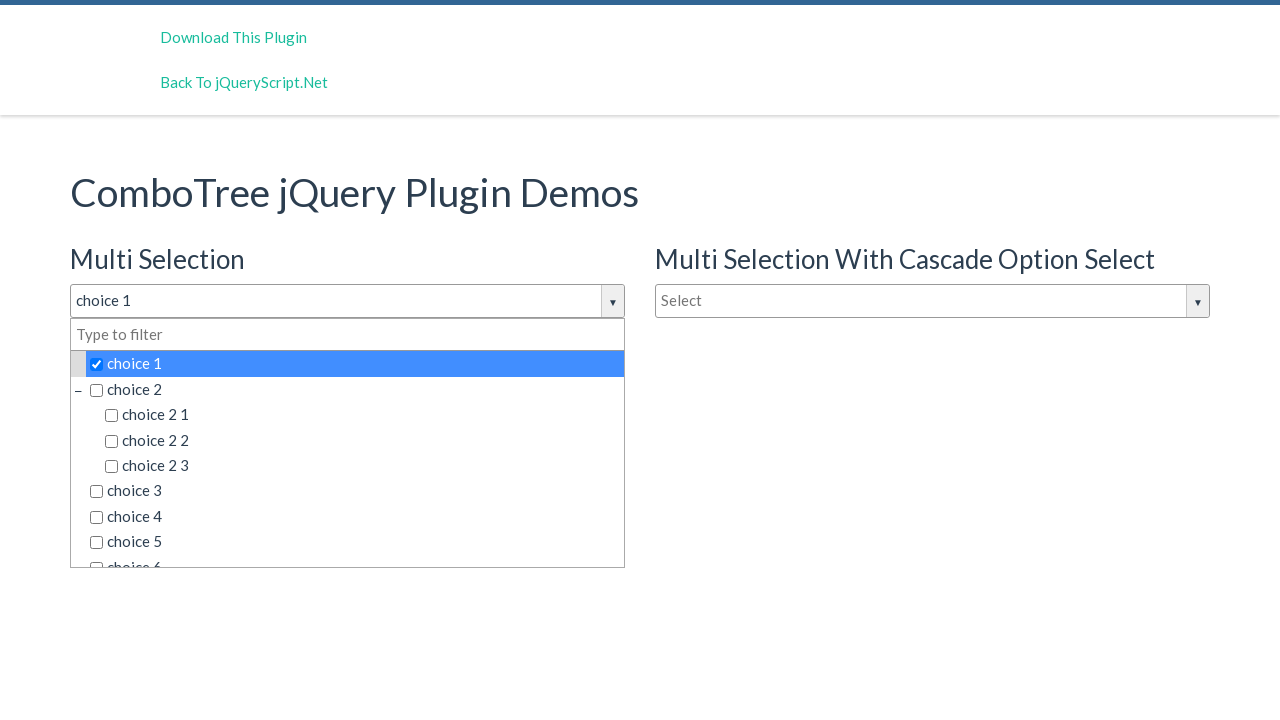

Selected 'choice 2 1' from the dropdown tree at (355, 415) on ul li.ComboTreeItemChlid:has-text('choice 2 1')
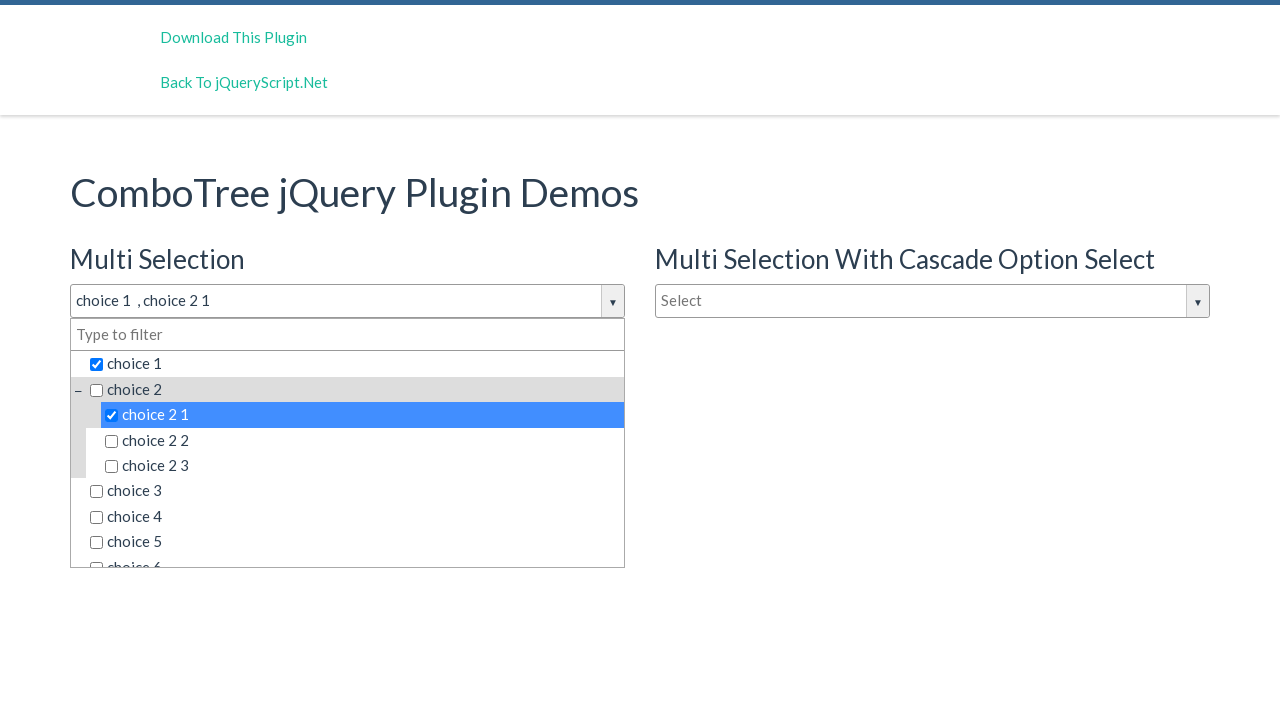

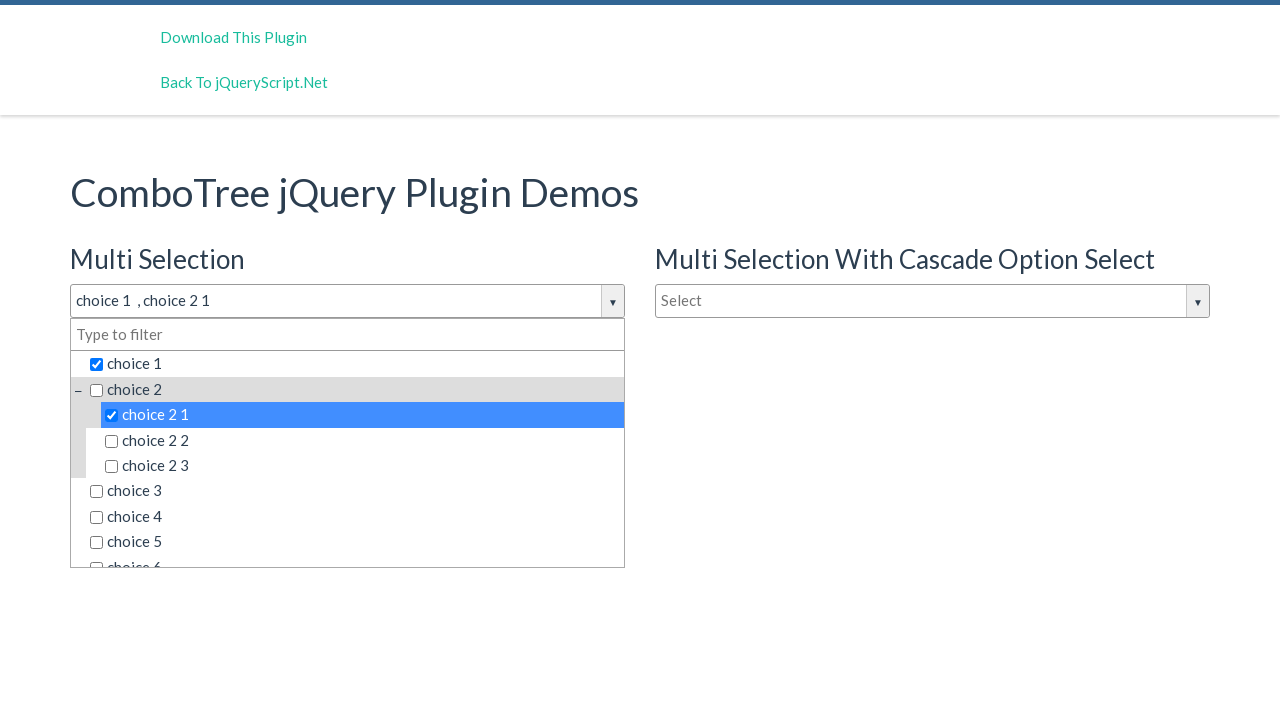